Tests the large modal dialog functionality on DemoQA by opening a large modal and then closing it.

Starting URL: https://demoqa.com/modal-dialogs

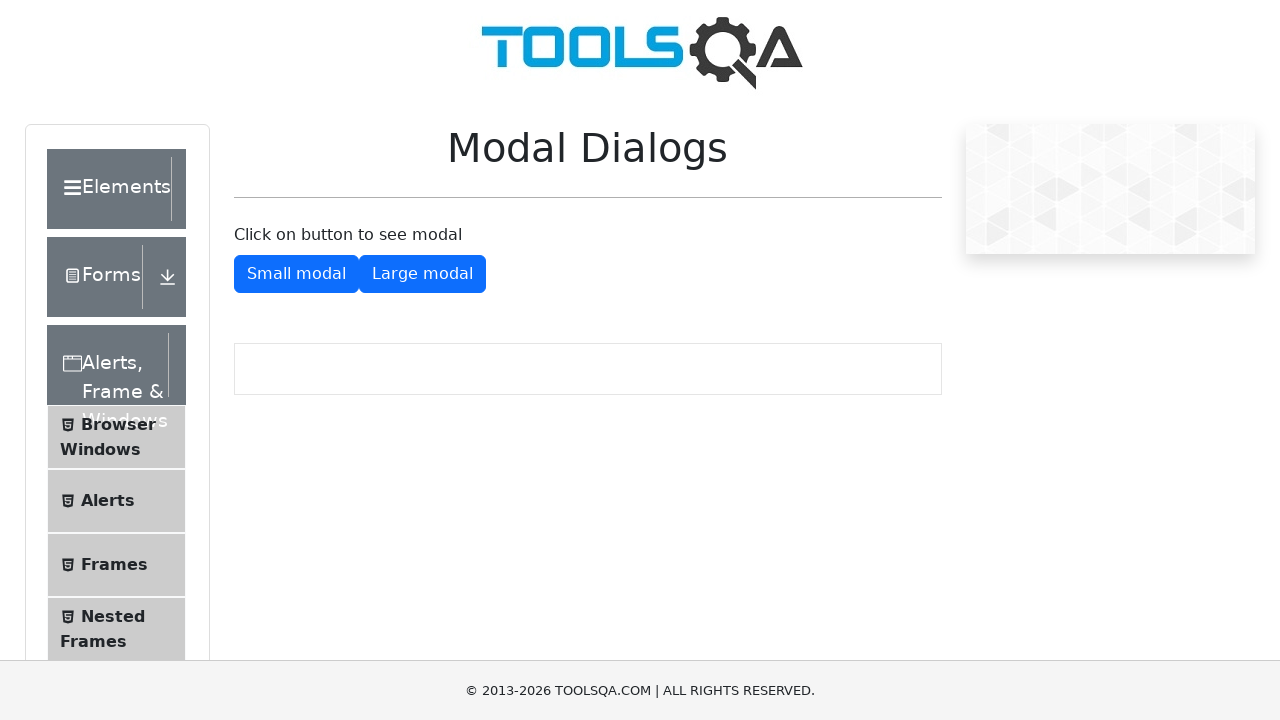

Clicked button to open large modal dialog at (422, 274) on #showLargeModal
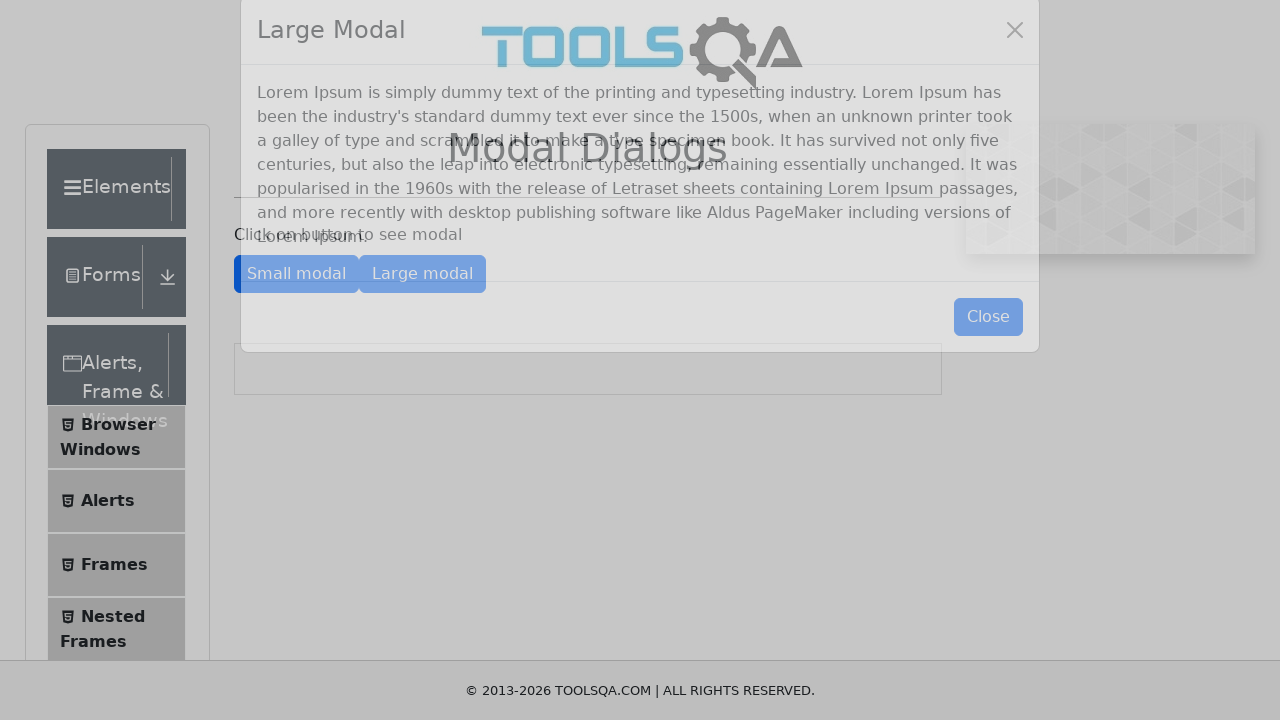

Large modal dialog appeared and is visible
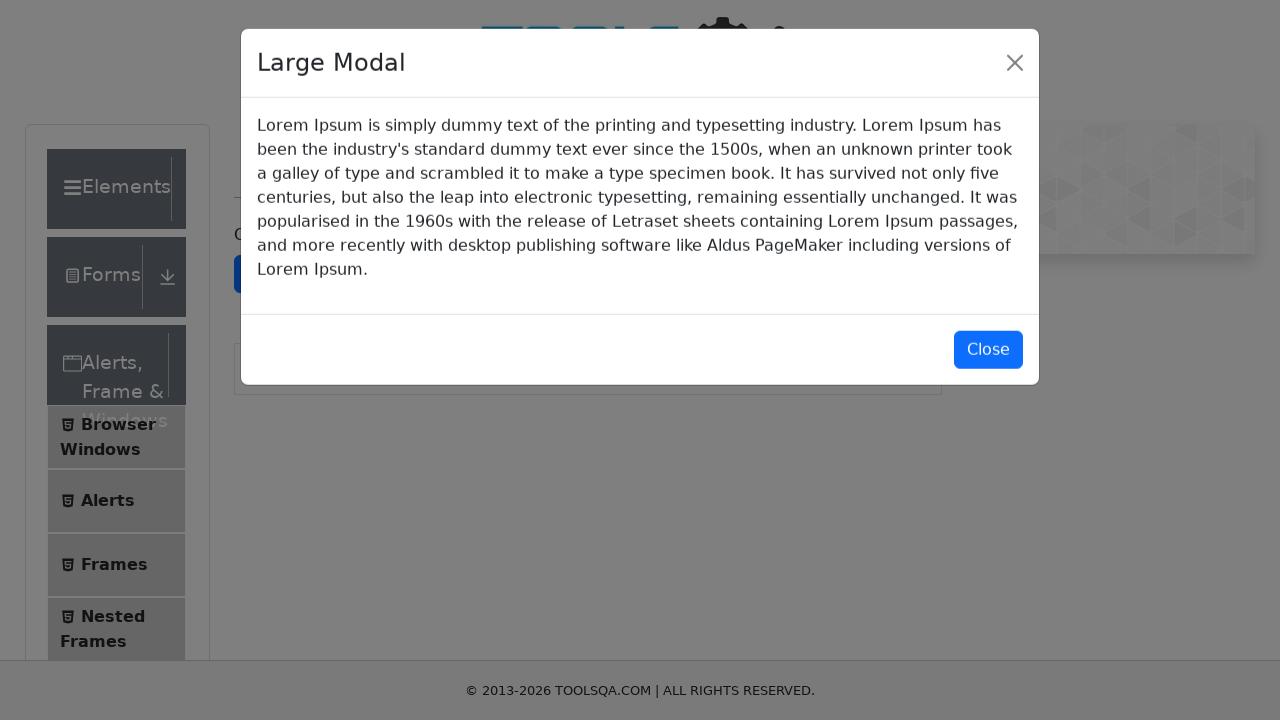

Clicked button to close large modal dialog at (988, 350) on #closeLargeModal
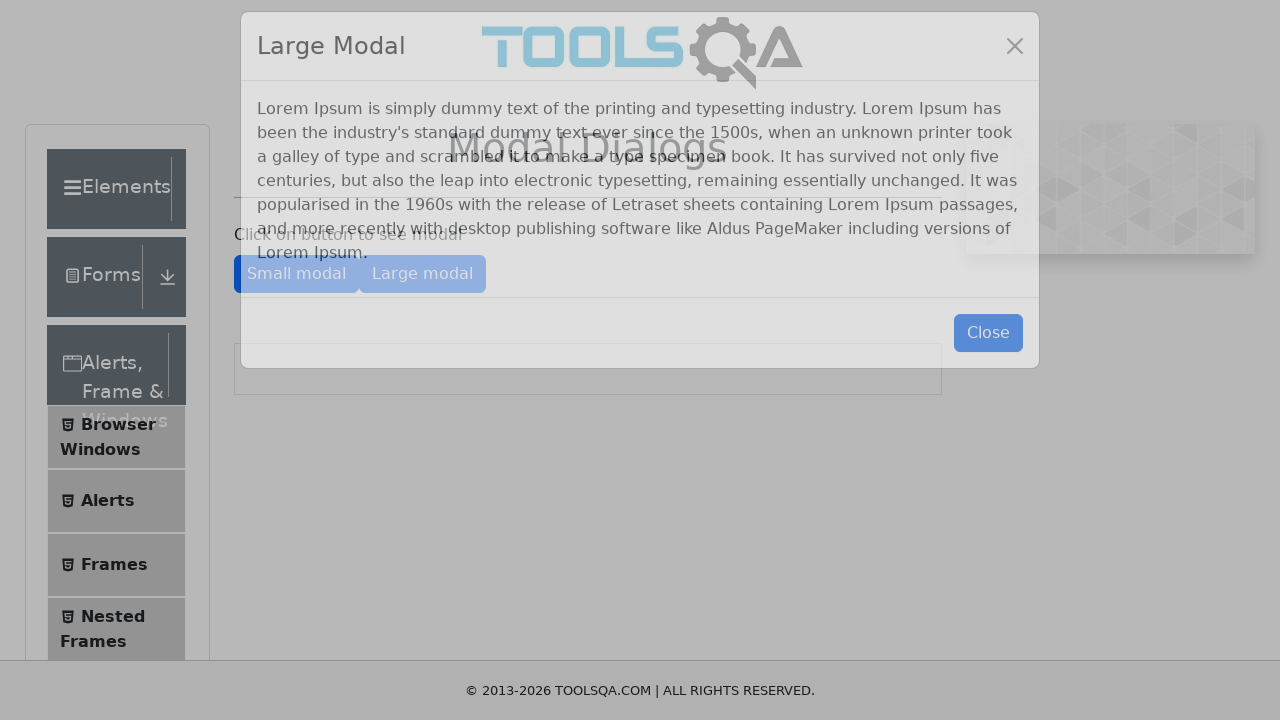

Large modal dialog closed successfully
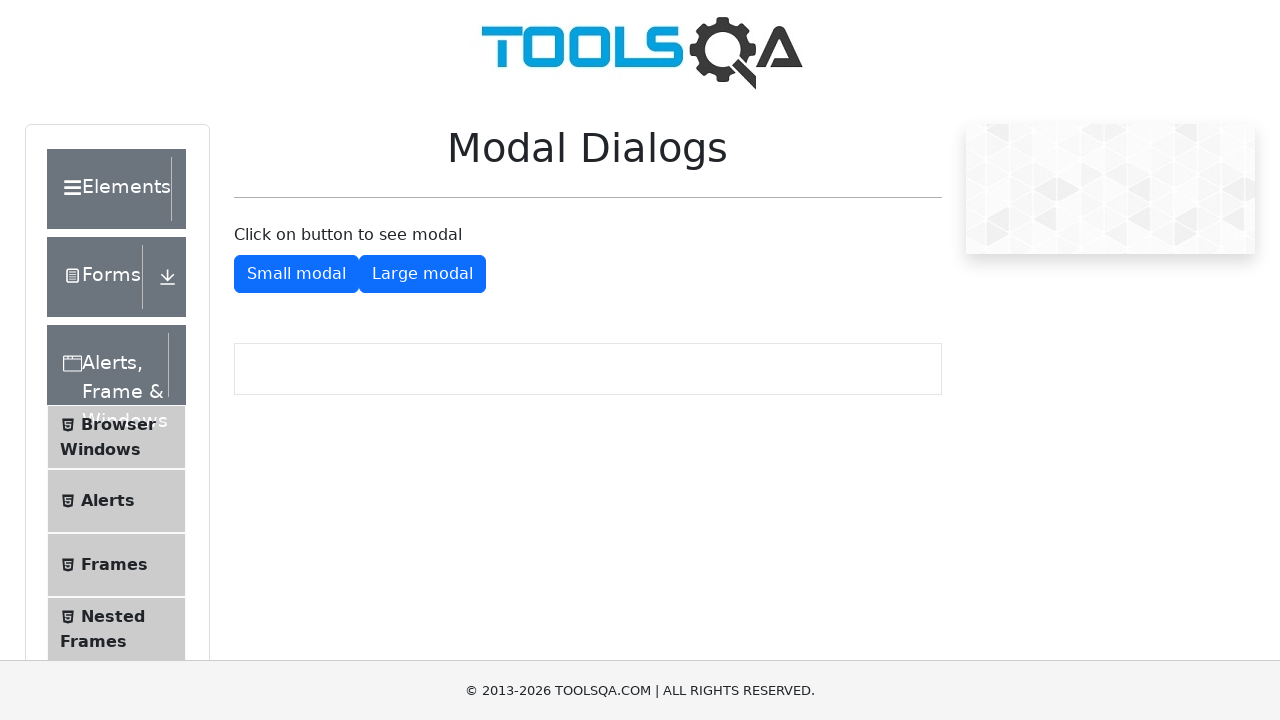

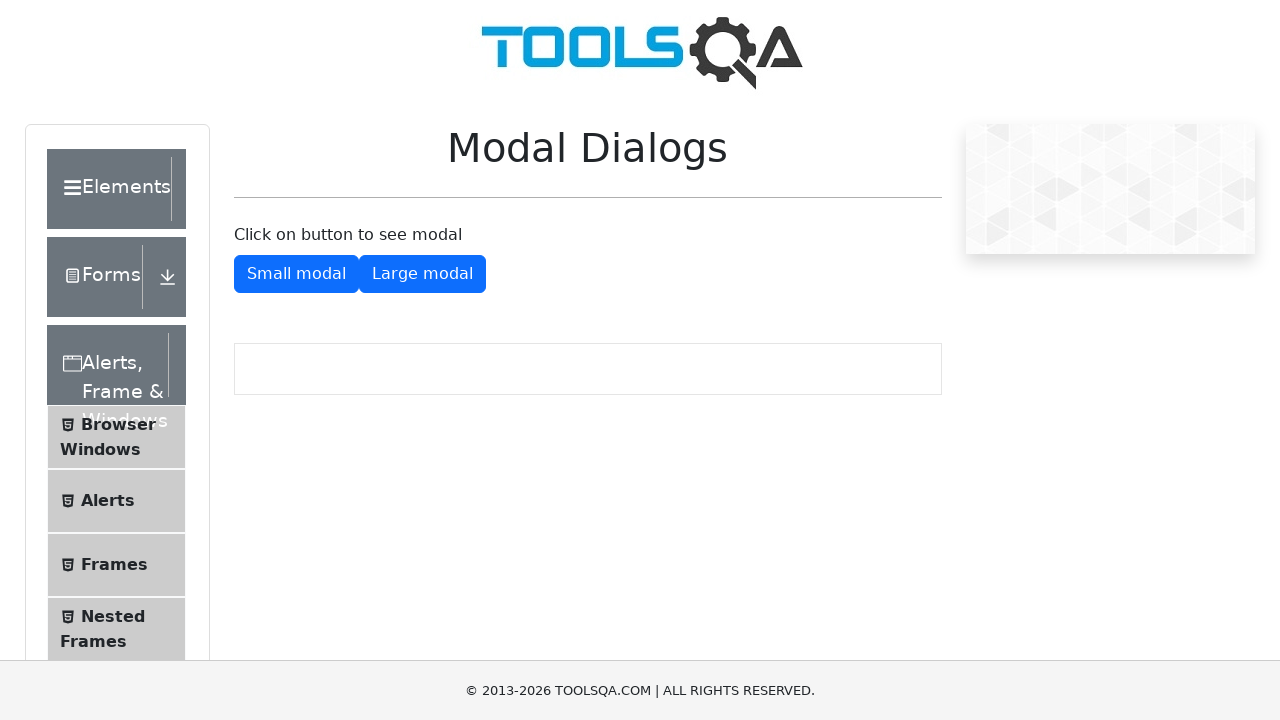